Tests a practice form by filling in name, email, phone, address fields, selecting radio buttons, checking multiple checkboxes, selecting a country from dropdown, and submitting the form.

Starting URL: https://testautomationpractice.blogspot.com/

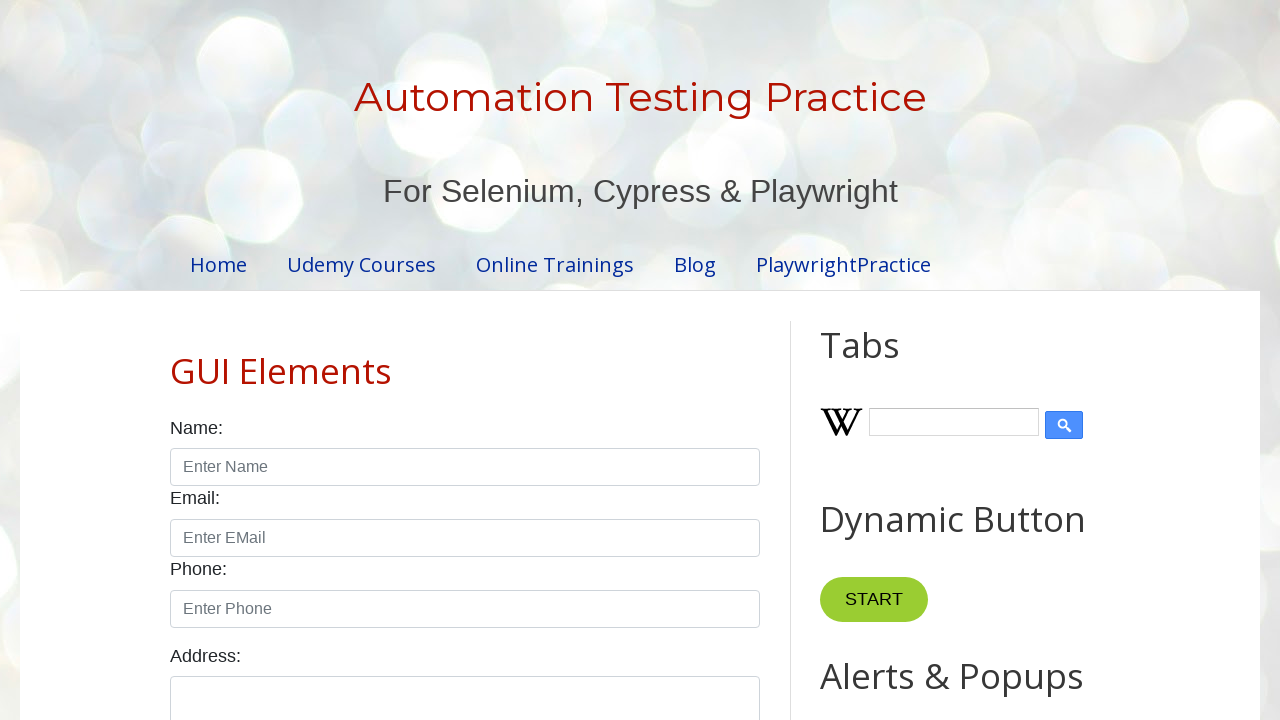

Waited for name field to be visible
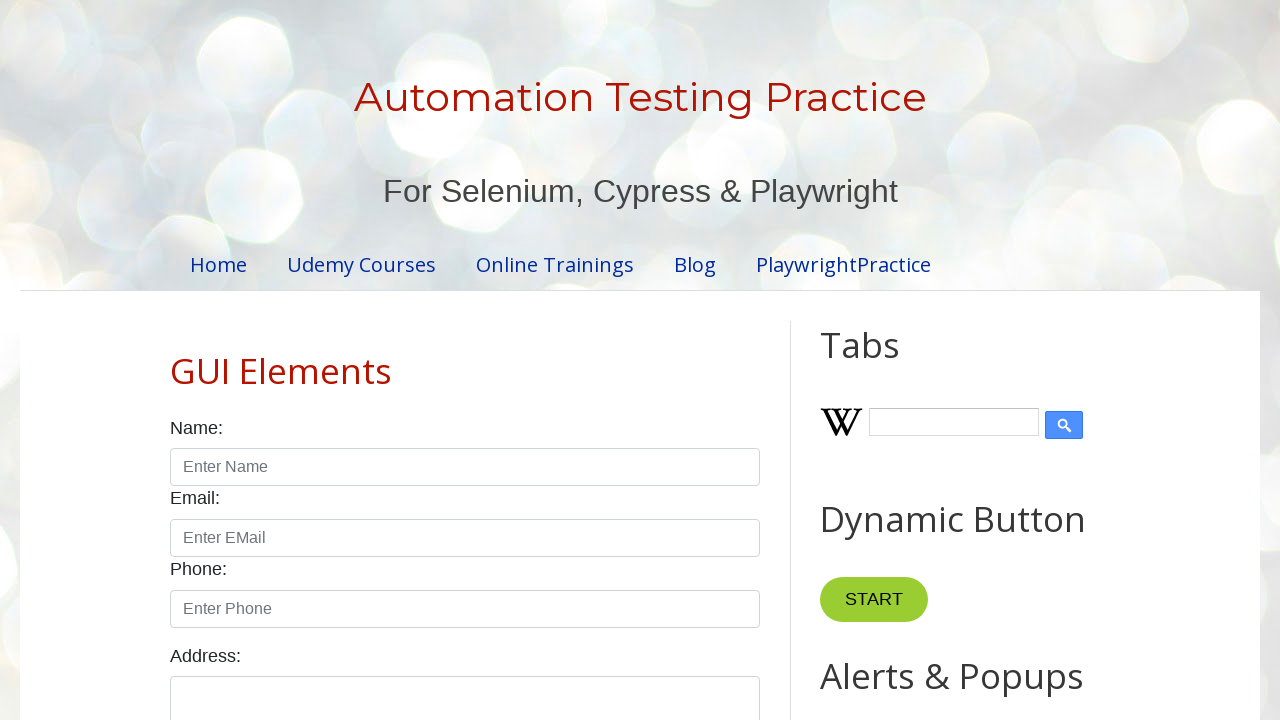

Filled name field with 'John Smith' on input[id='name']
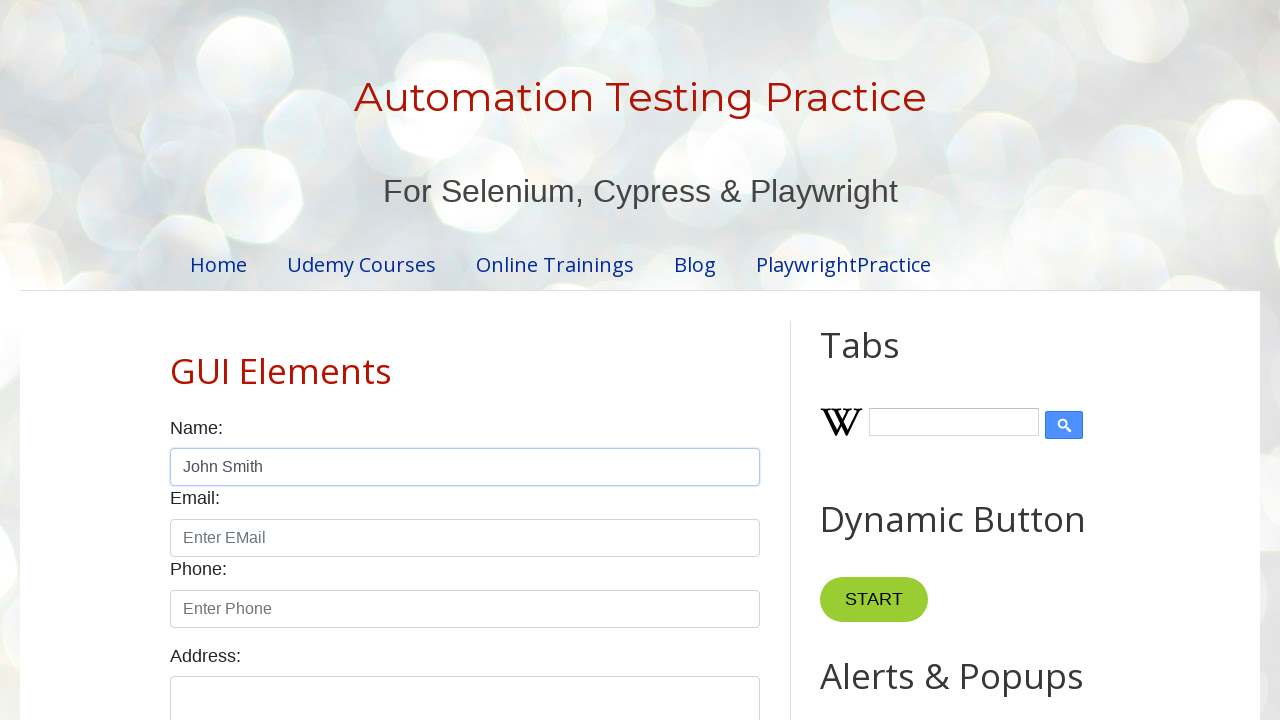

Waited for email field to be visible
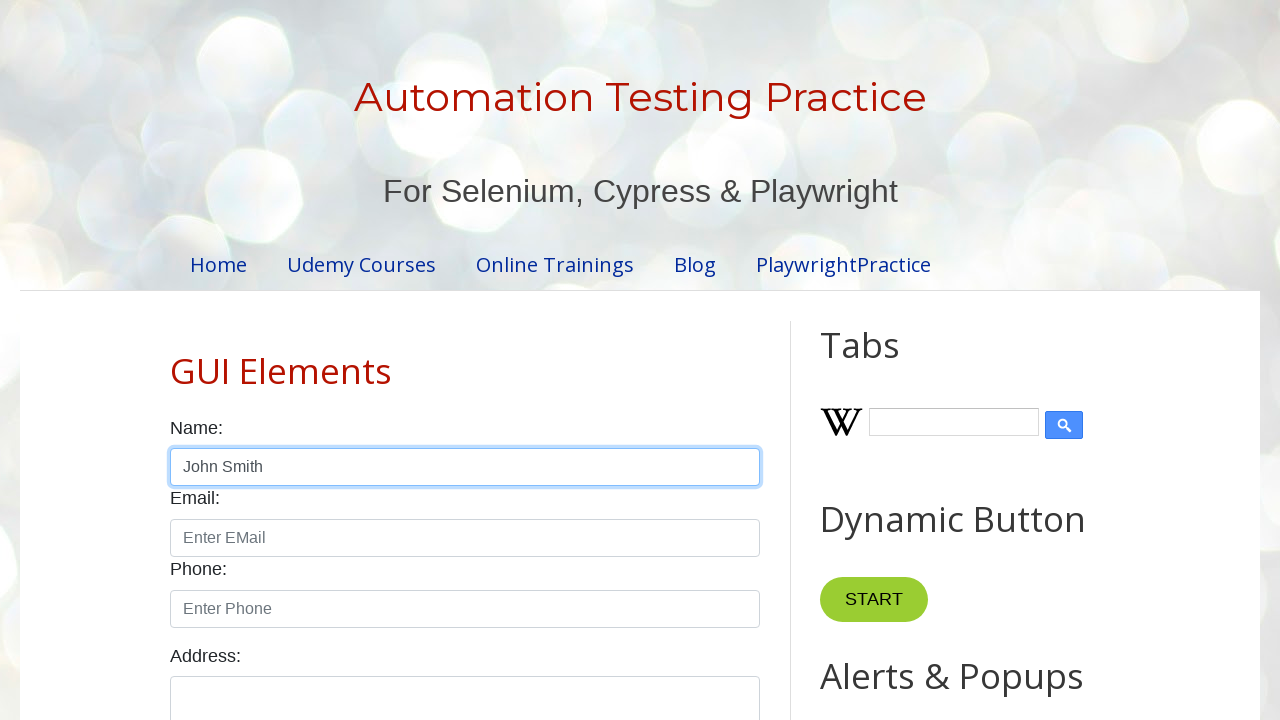

Filled email field with 'johnsmith@example.com' on input[id='email']
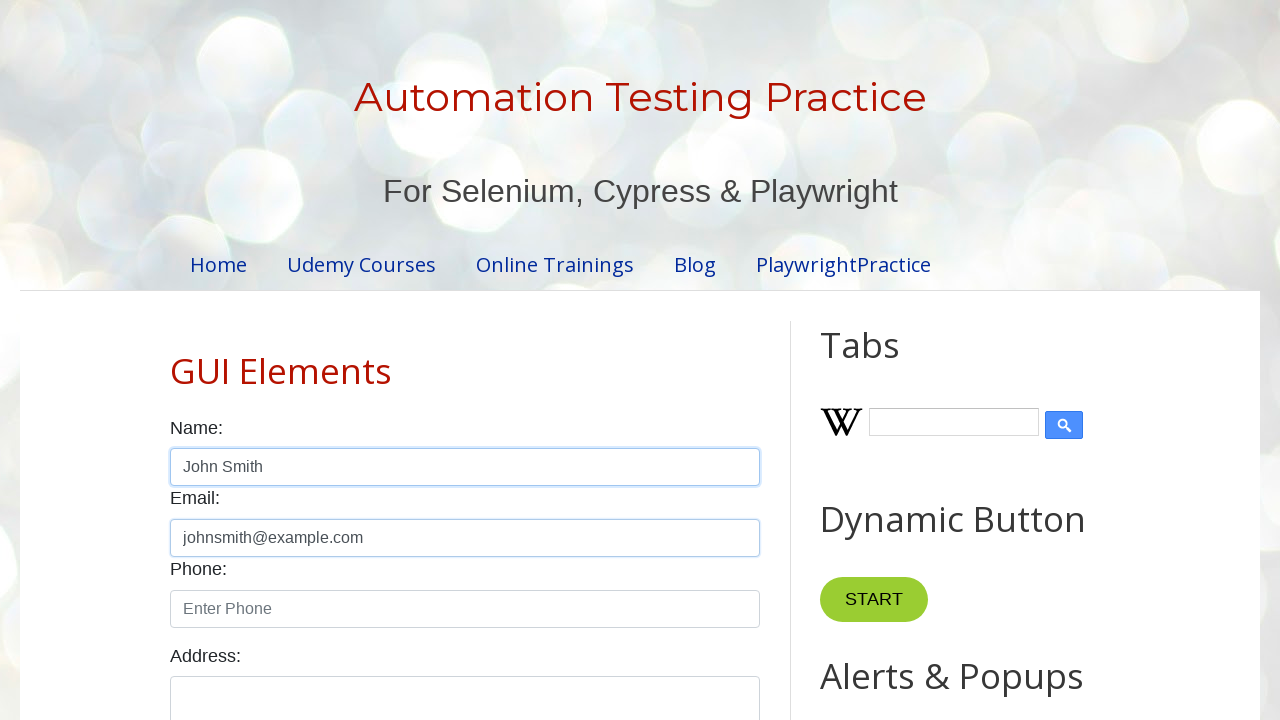

Waited for phone field to be visible
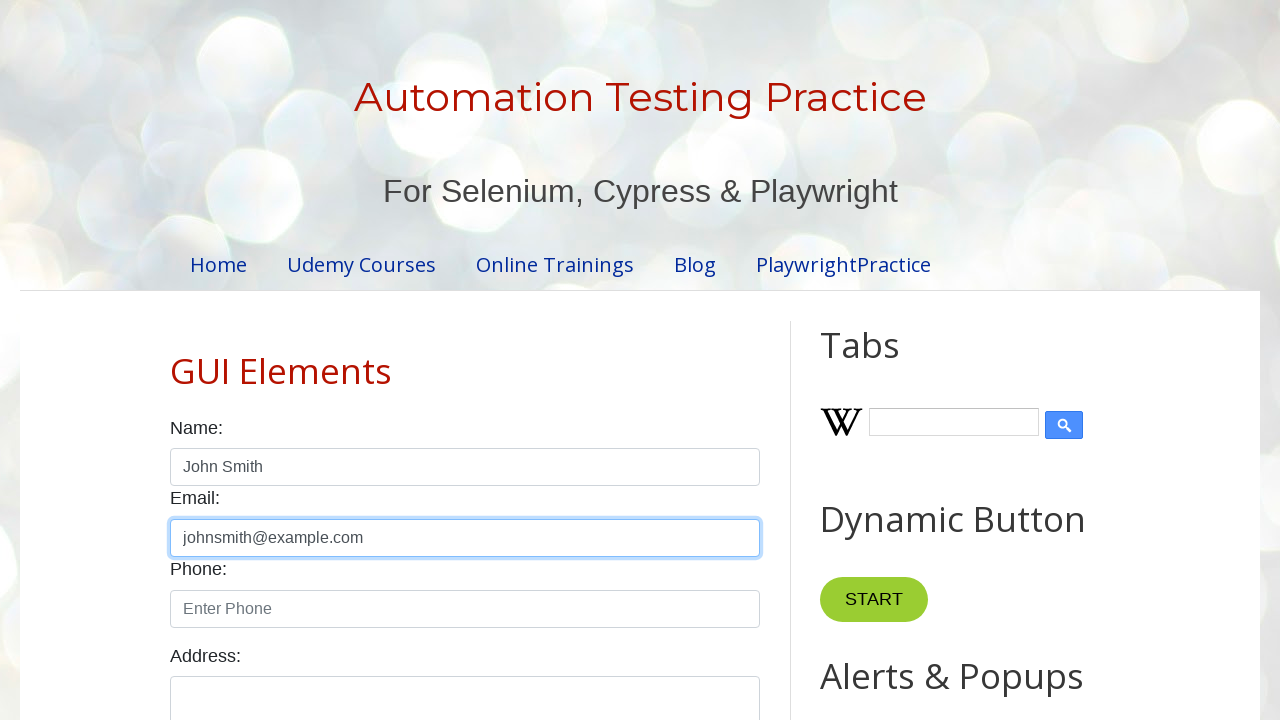

Filled phone field with '5551234567' on input[id='phone']
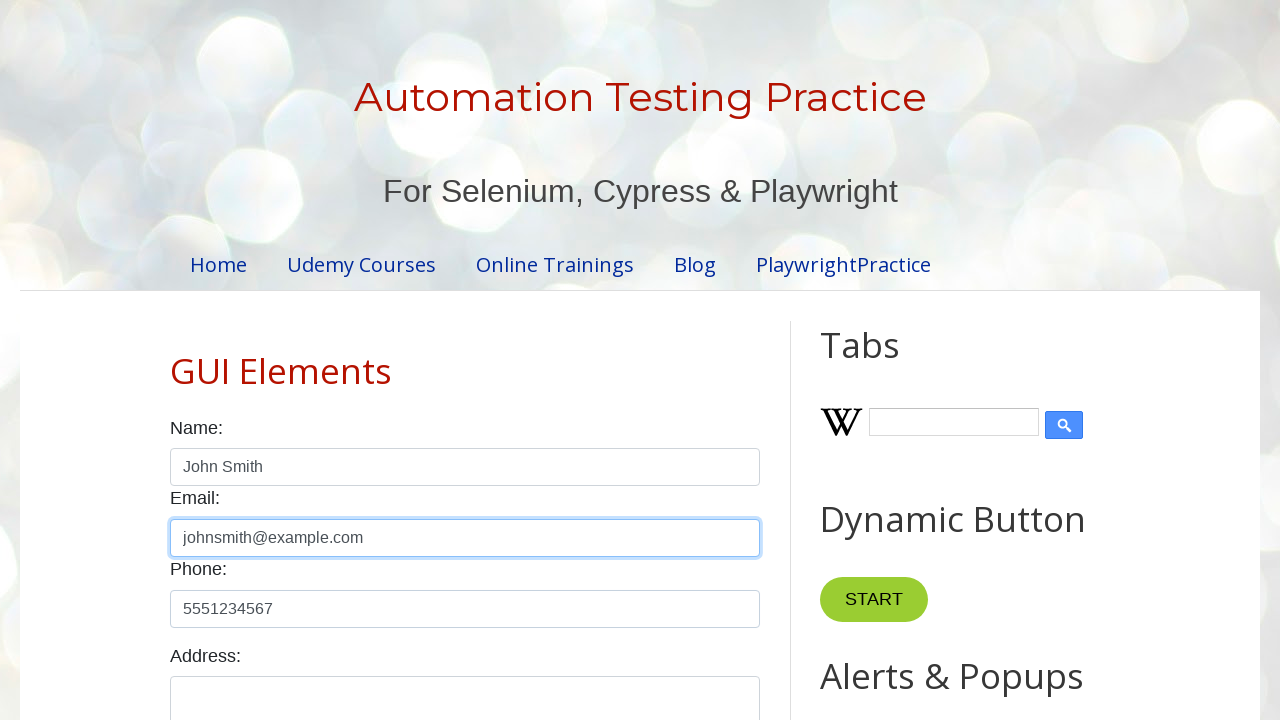

Waited for address field to be visible
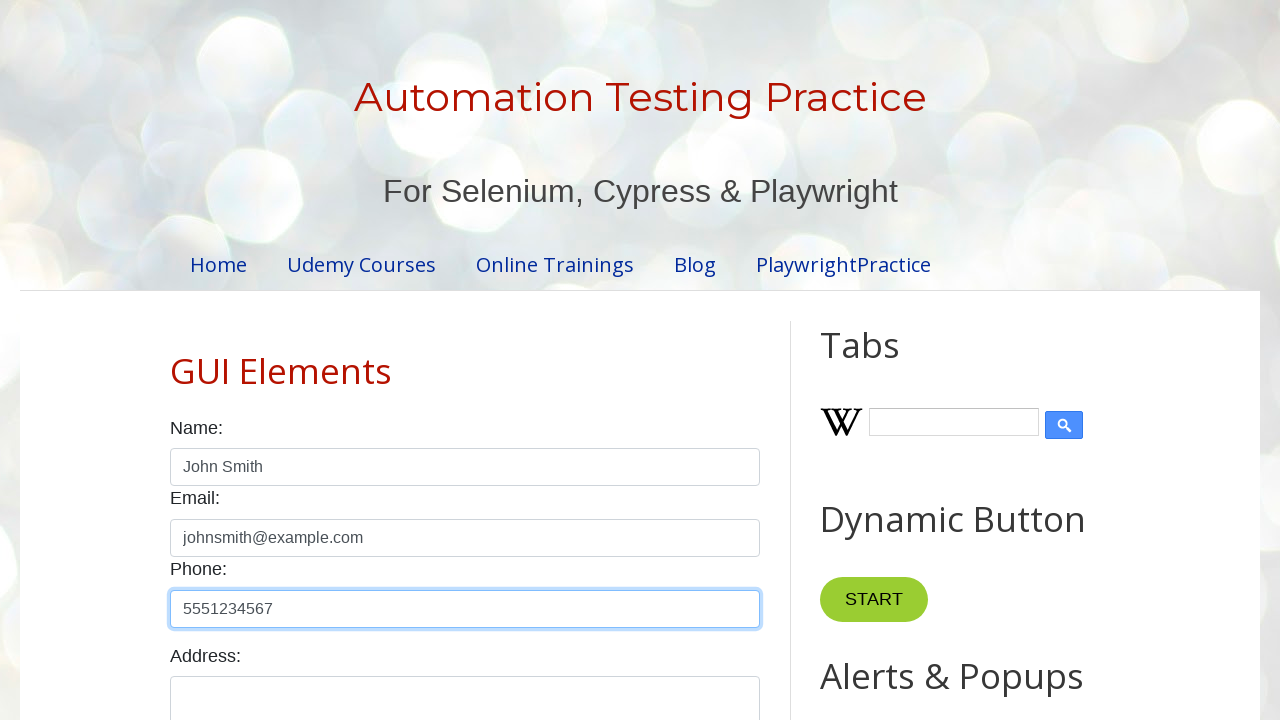

Filled address field with '123 Test Street, Test City, TC 12345' on textarea[id='textarea']
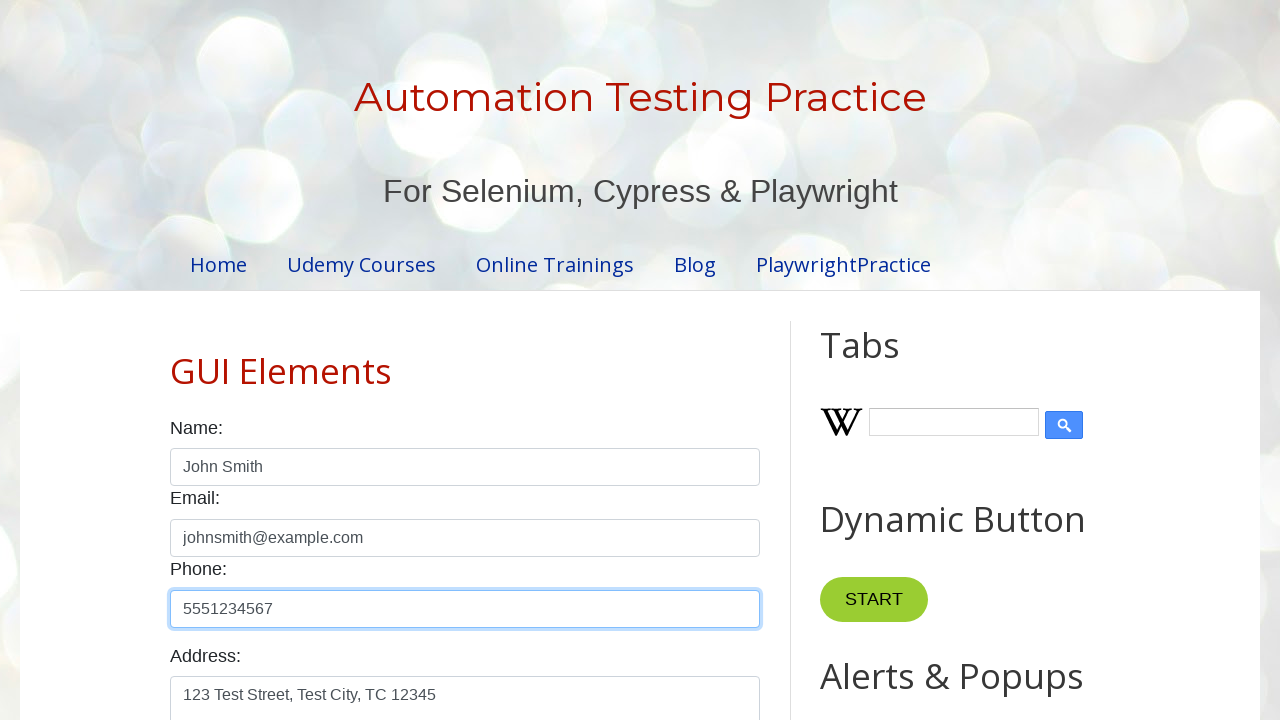

Selected male radio button at (176, 360) on input[id='male']
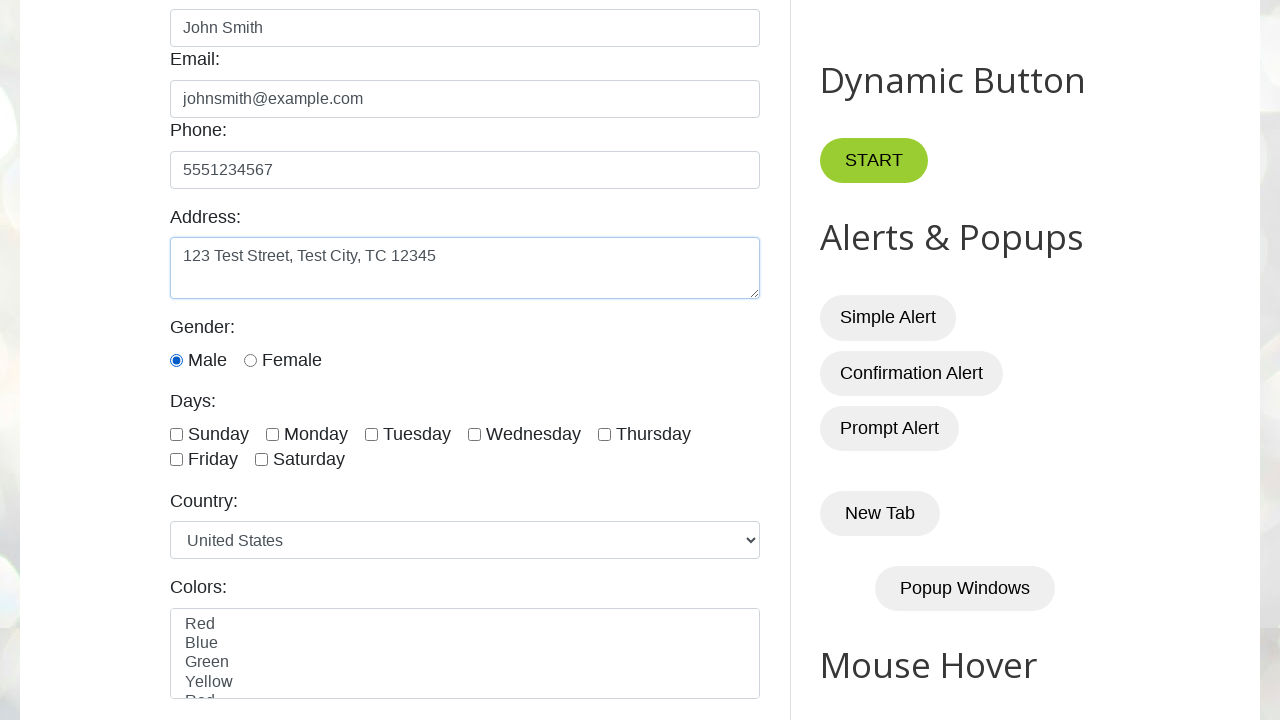

Checked Sunday checkbox at (176, 434) on input[id='sunday']
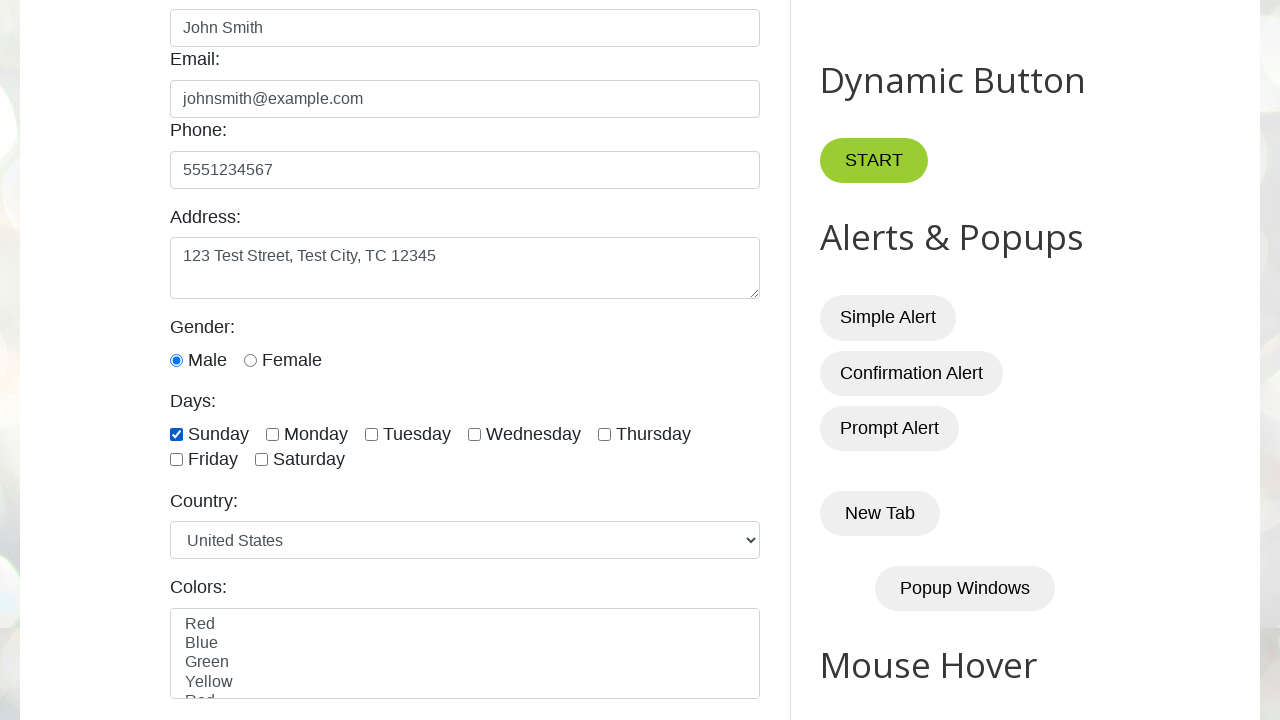

Checked Monday checkbox at (272, 434) on input[id='monday']
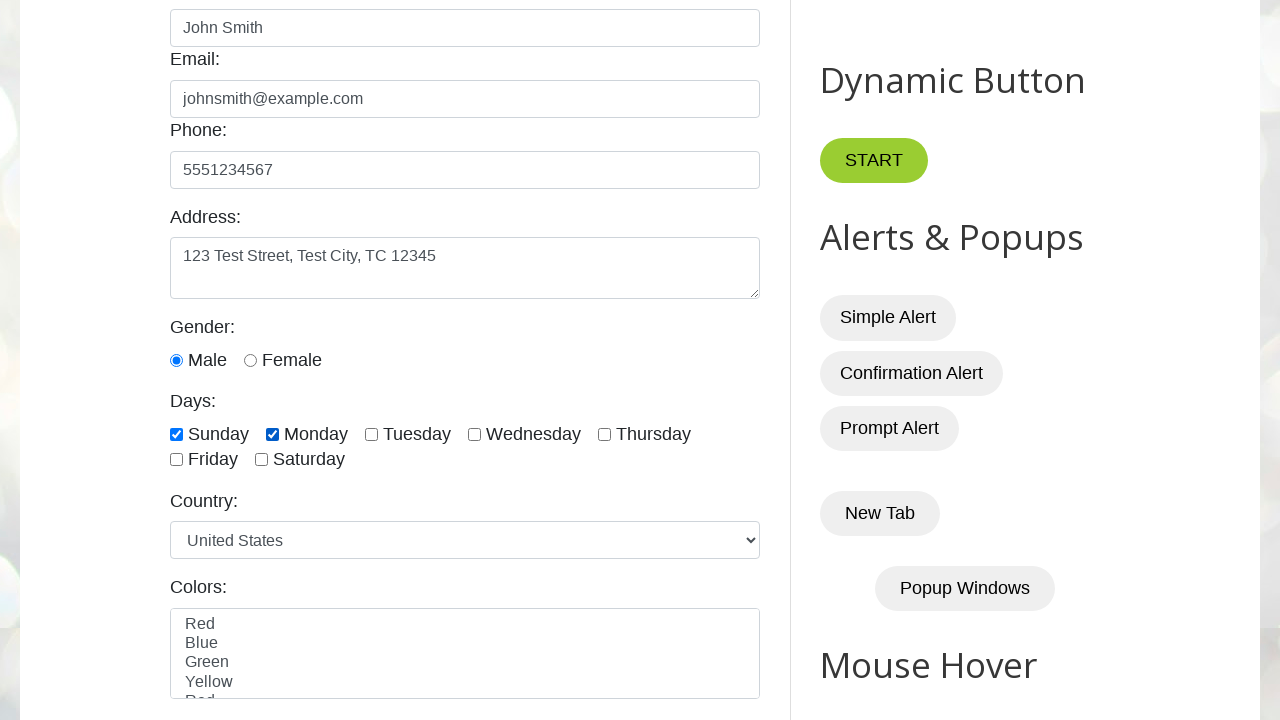

Checked Tuesday checkbox at (372, 434) on input[id='tuesday']
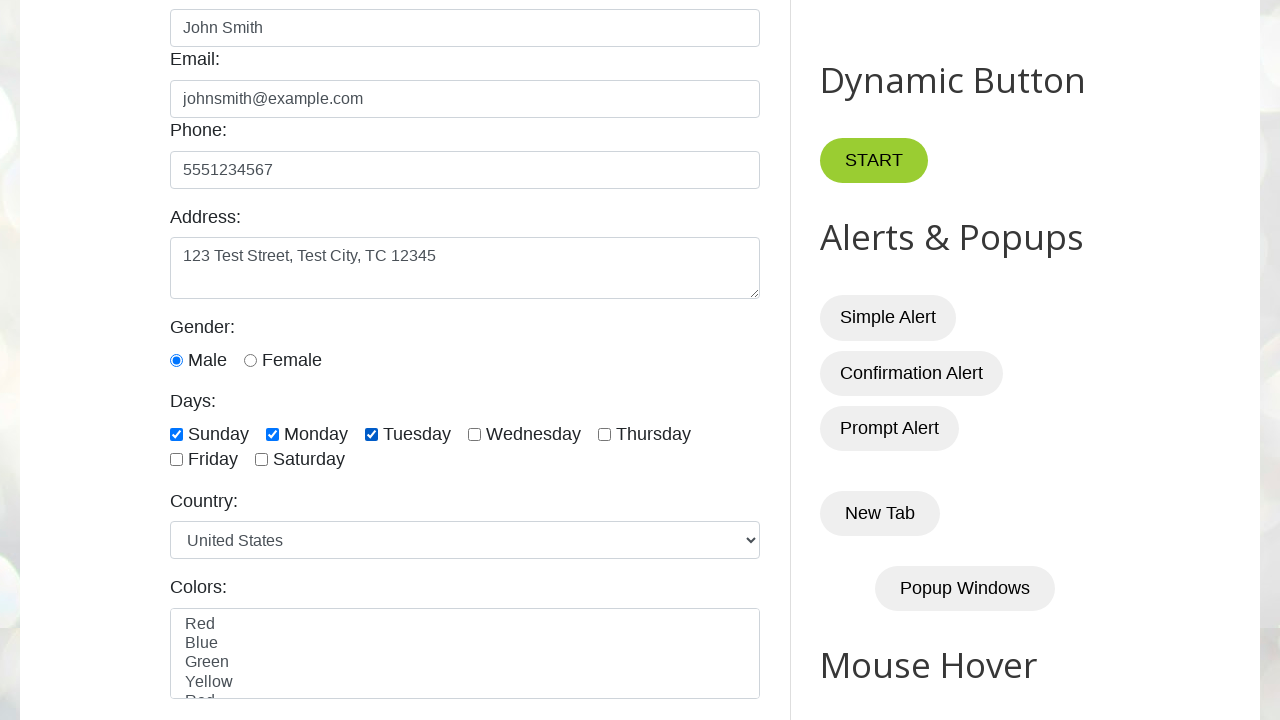

Checked Wednesday checkbox at (474, 434) on input[id='wednesday']
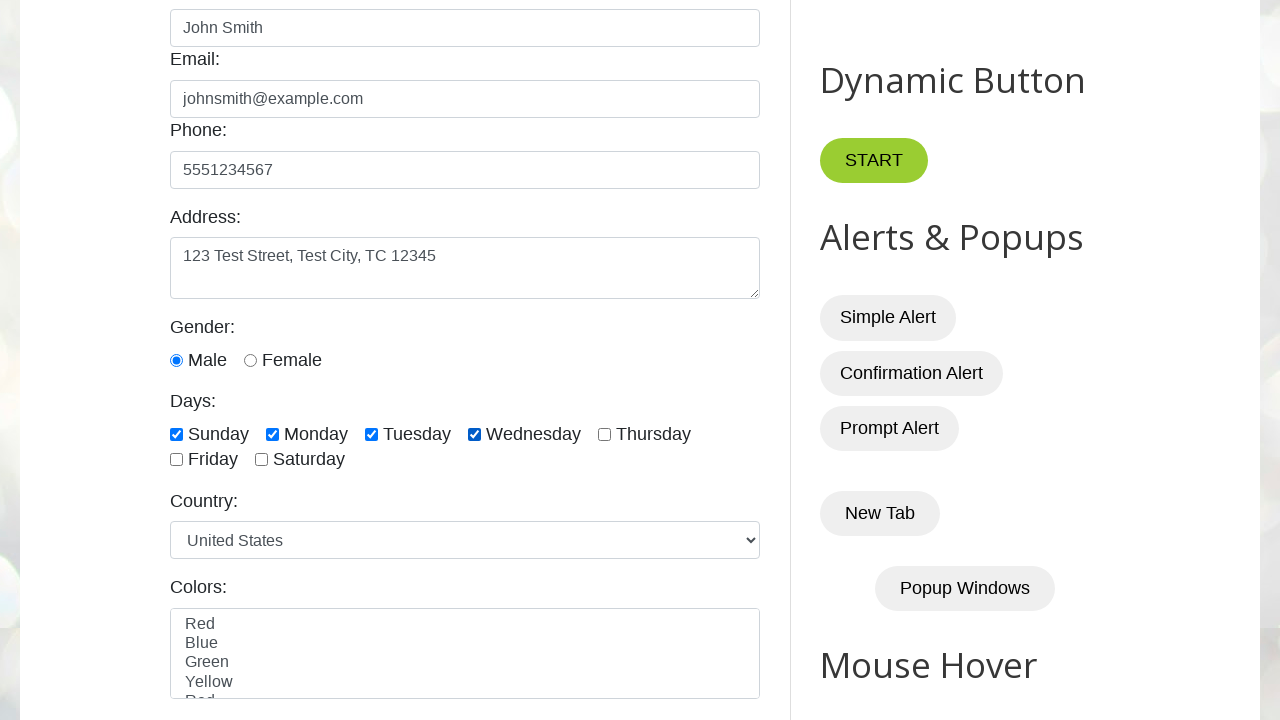

Checked Thursday checkbox at (604, 434) on input[id='thursday']
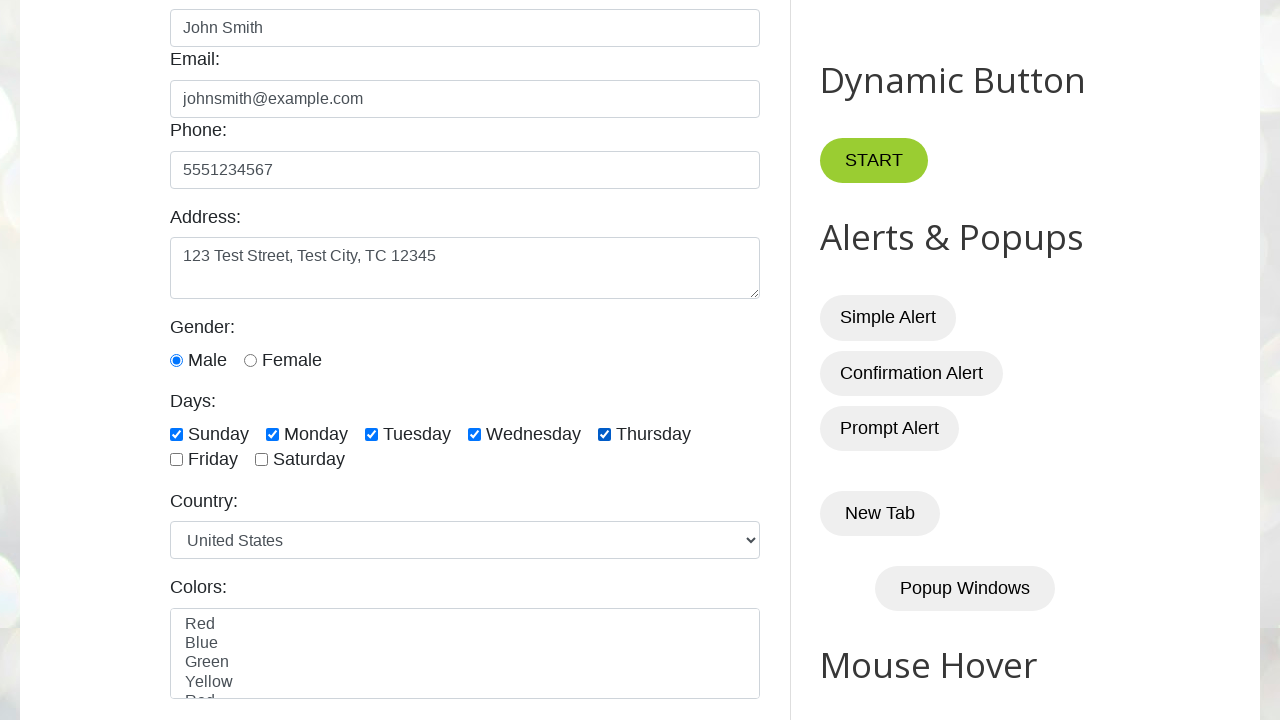

Selected 'Canada' from country dropdown on select[id='country']
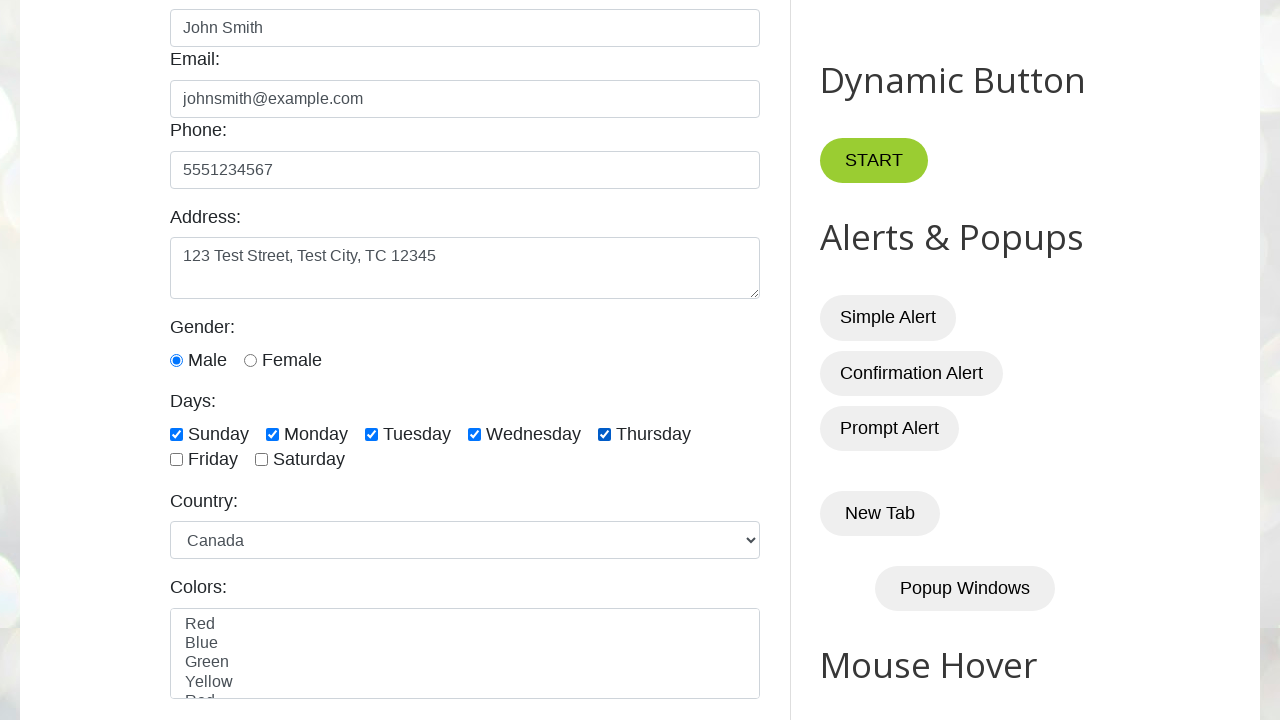

Waited 2 seconds for dynamic updates
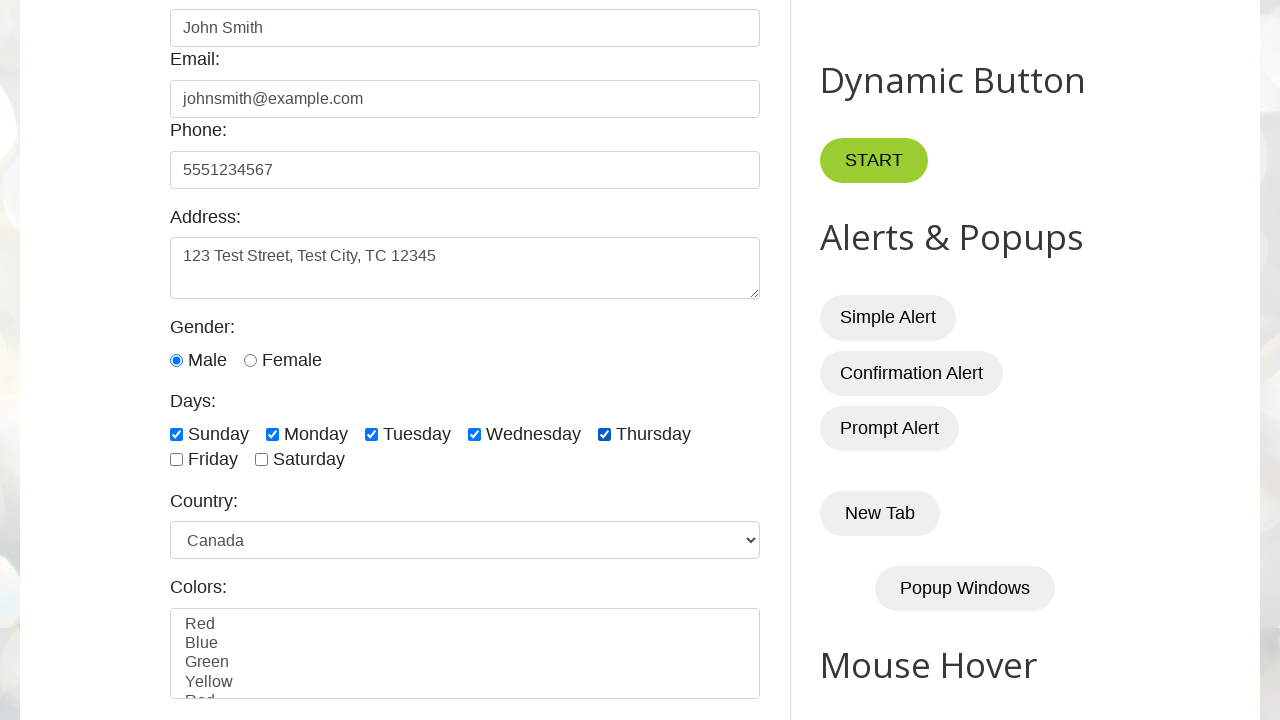

Clicked Submit button to submit the form at (596, 360) on button:has-text('Submit')
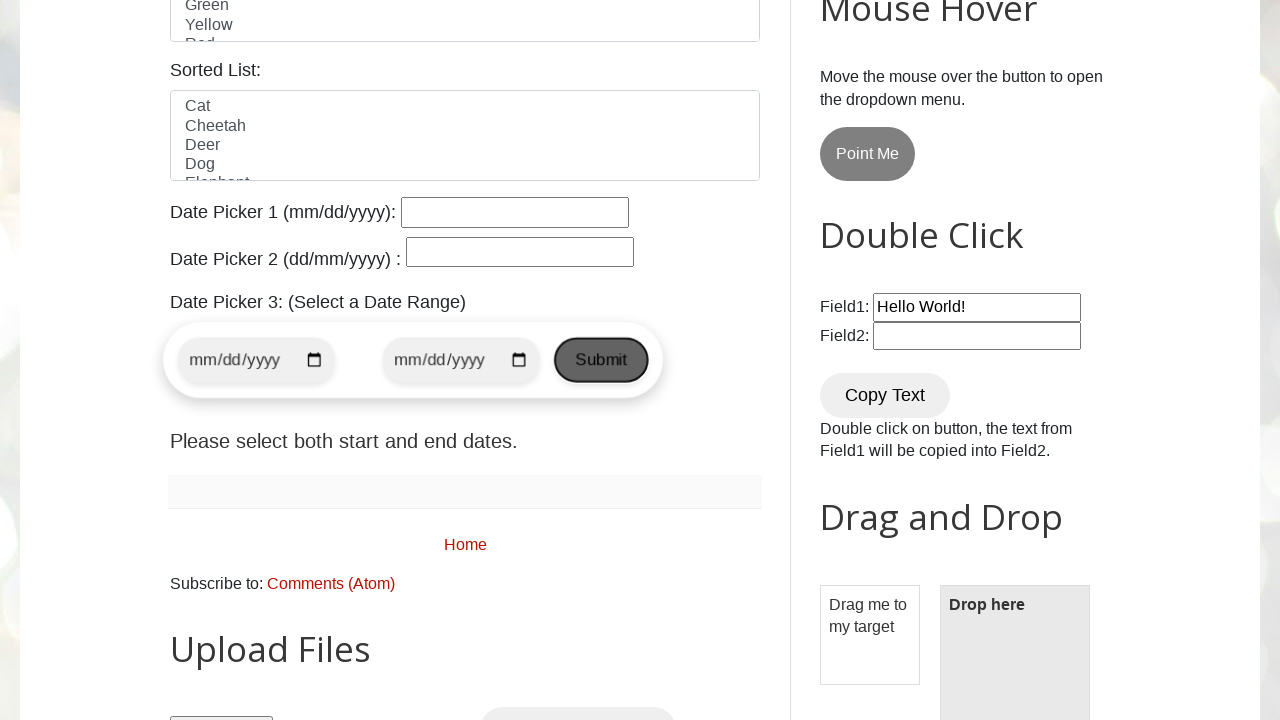

Waited 5 seconds for form submission to complete
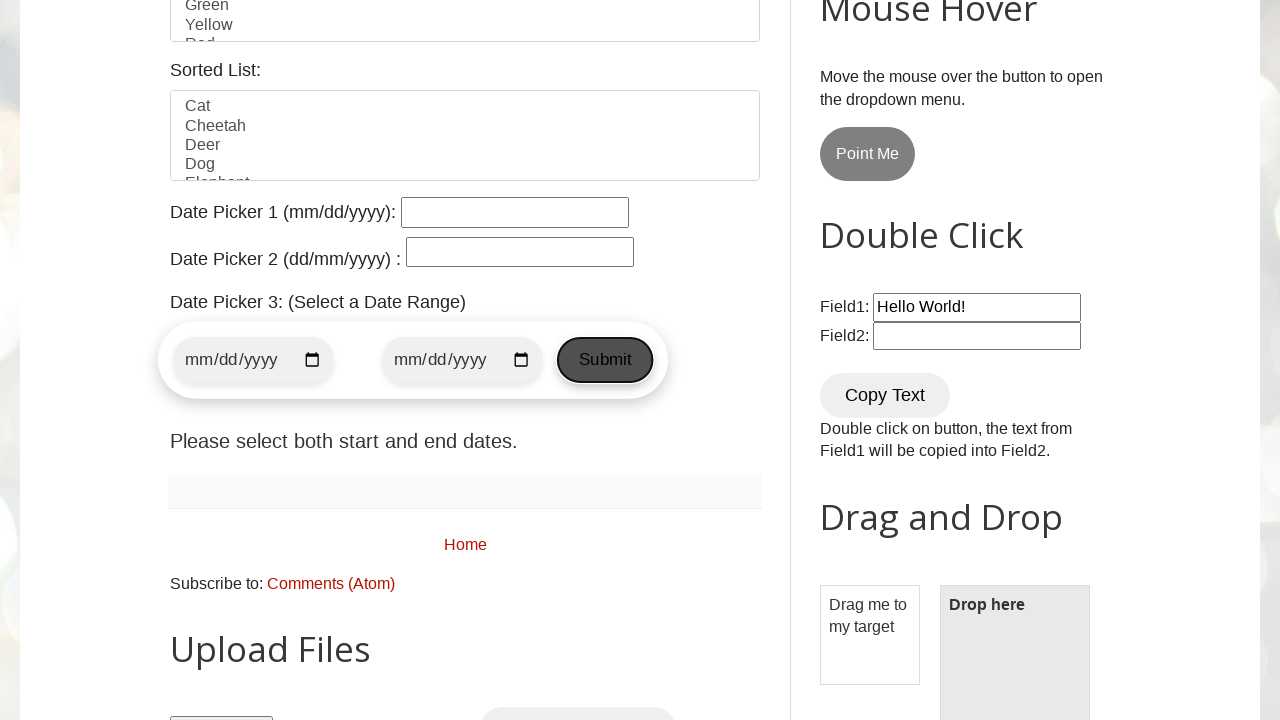

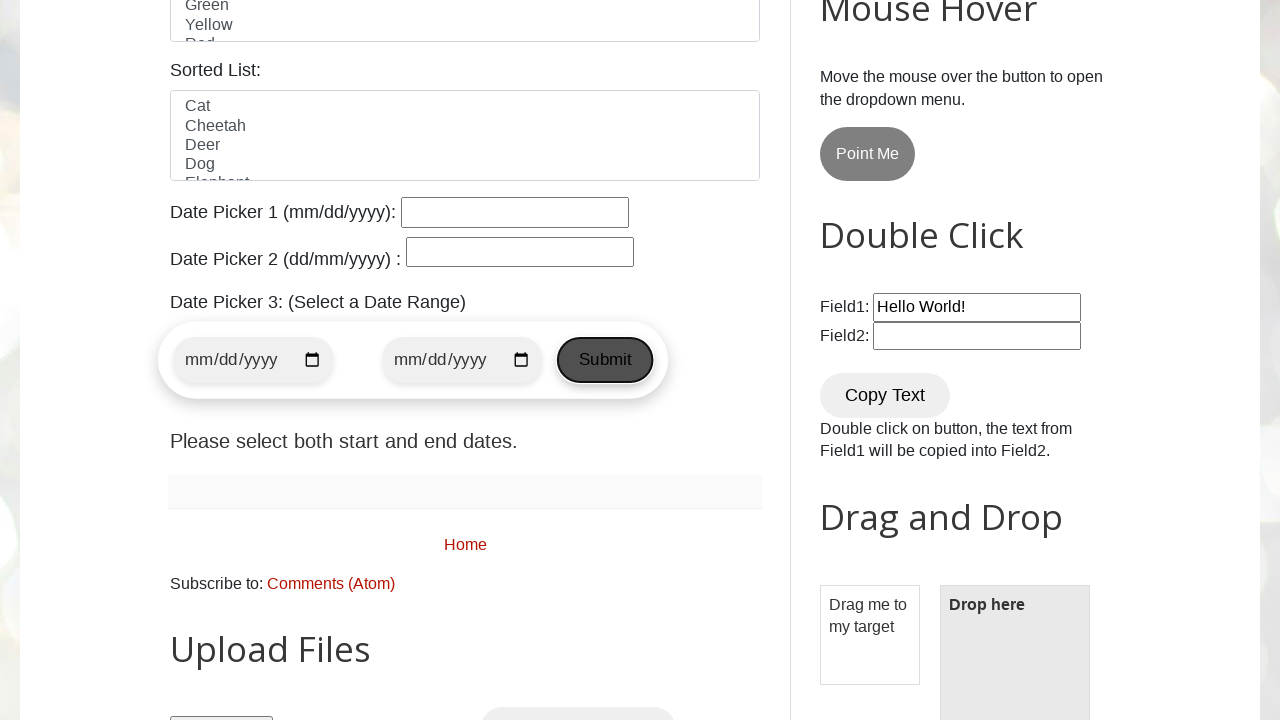